Tests a web form by entering text into a text field and submitting the form, then verifies the success message is displayed

Starting URL: https://www.selenium.dev/selenium/web/web-form.html

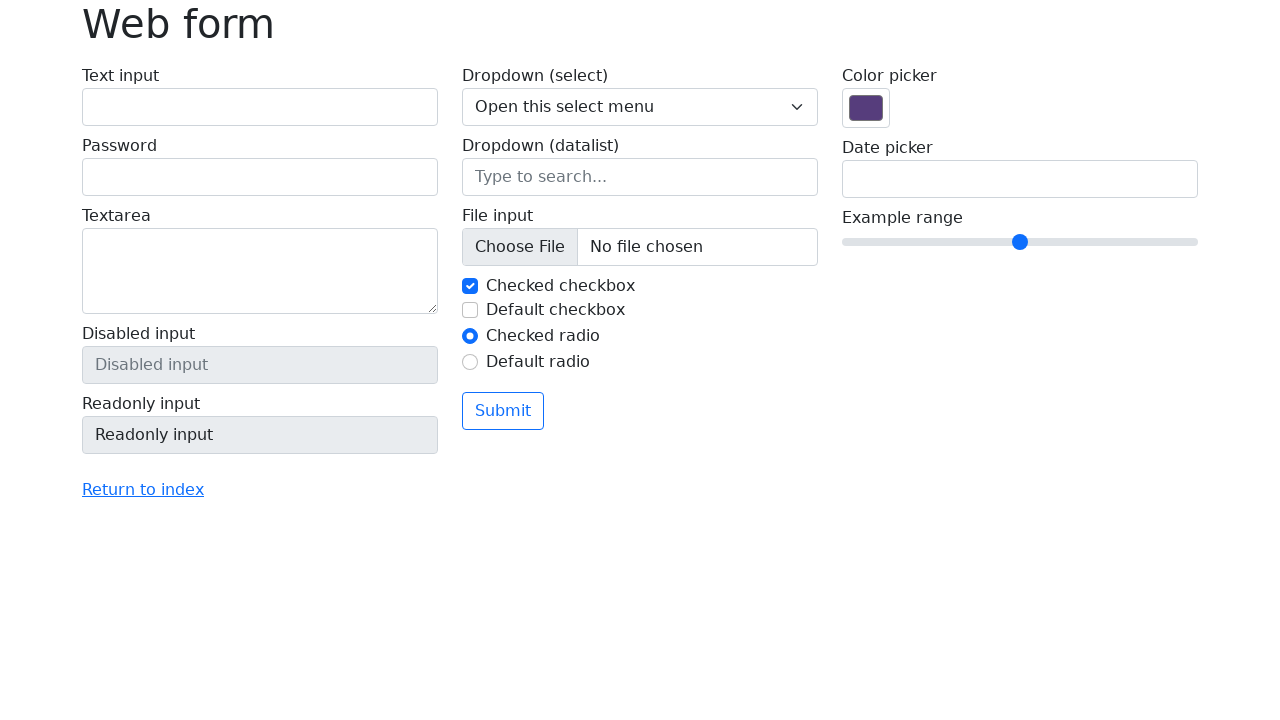

Verified page title is 'Web form'
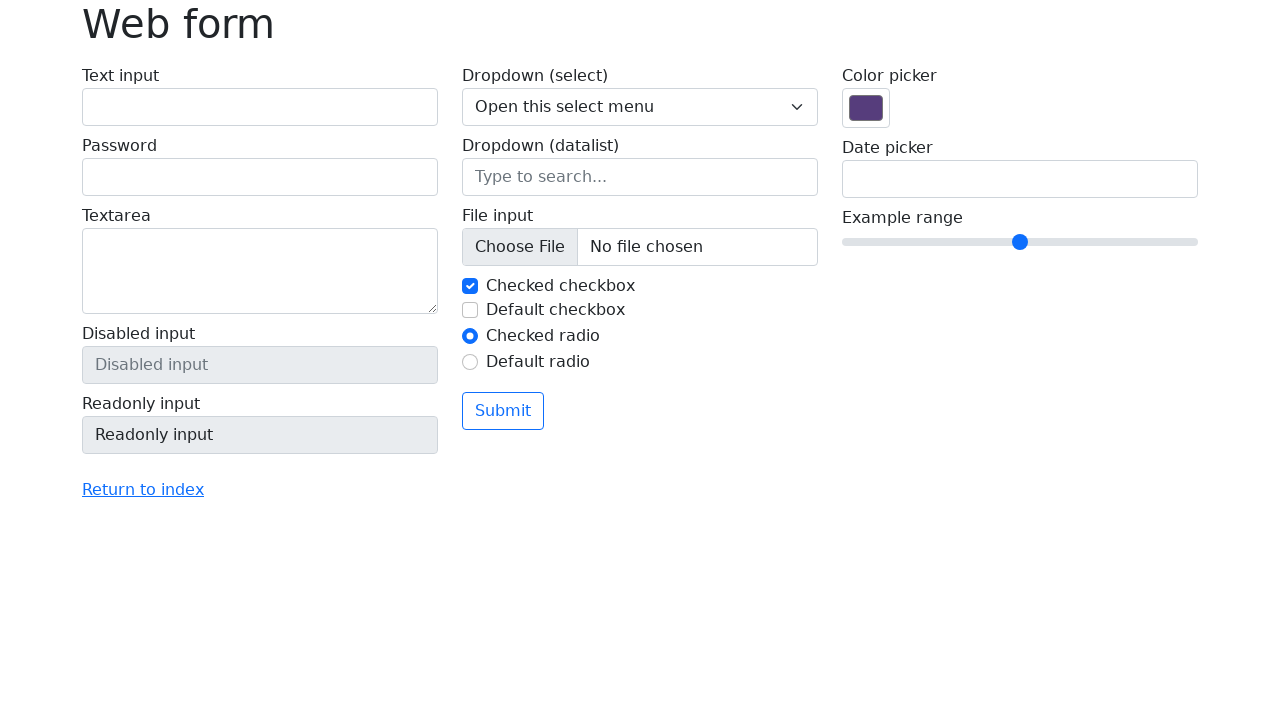

Filled text field with 'Selenium' on input[name='my-text']
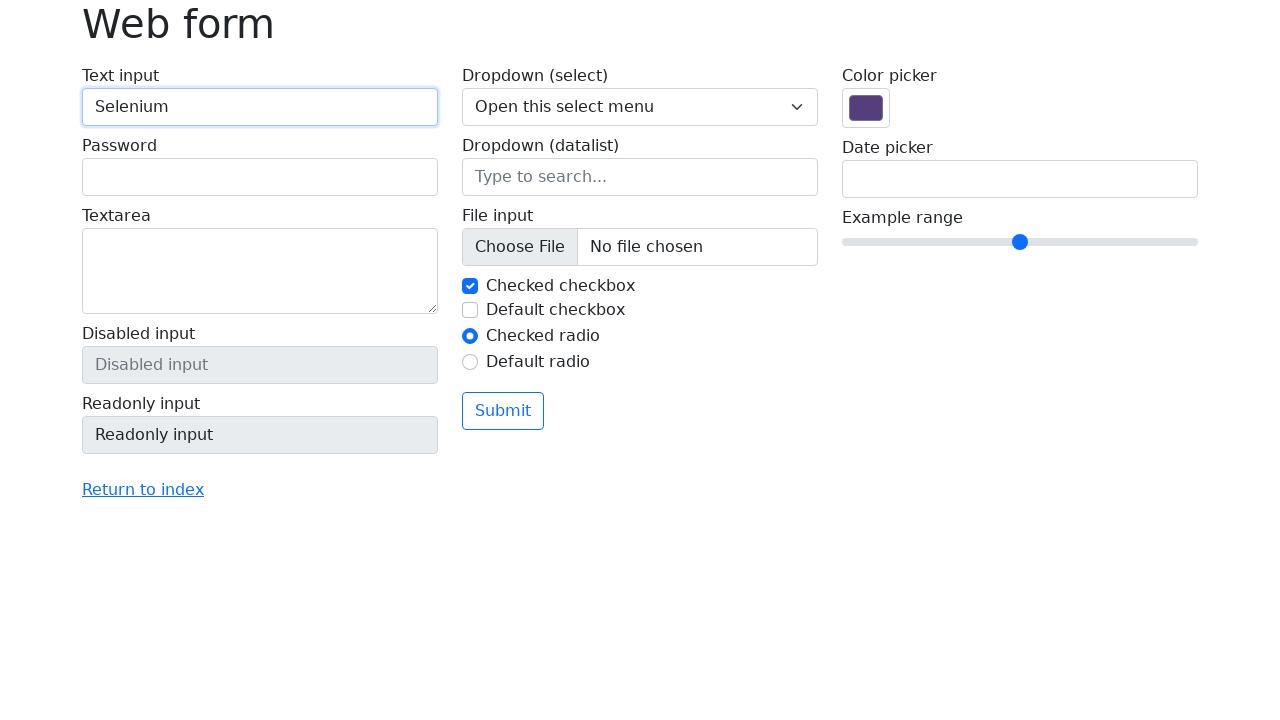

Clicked the submit button at (503, 411) on button
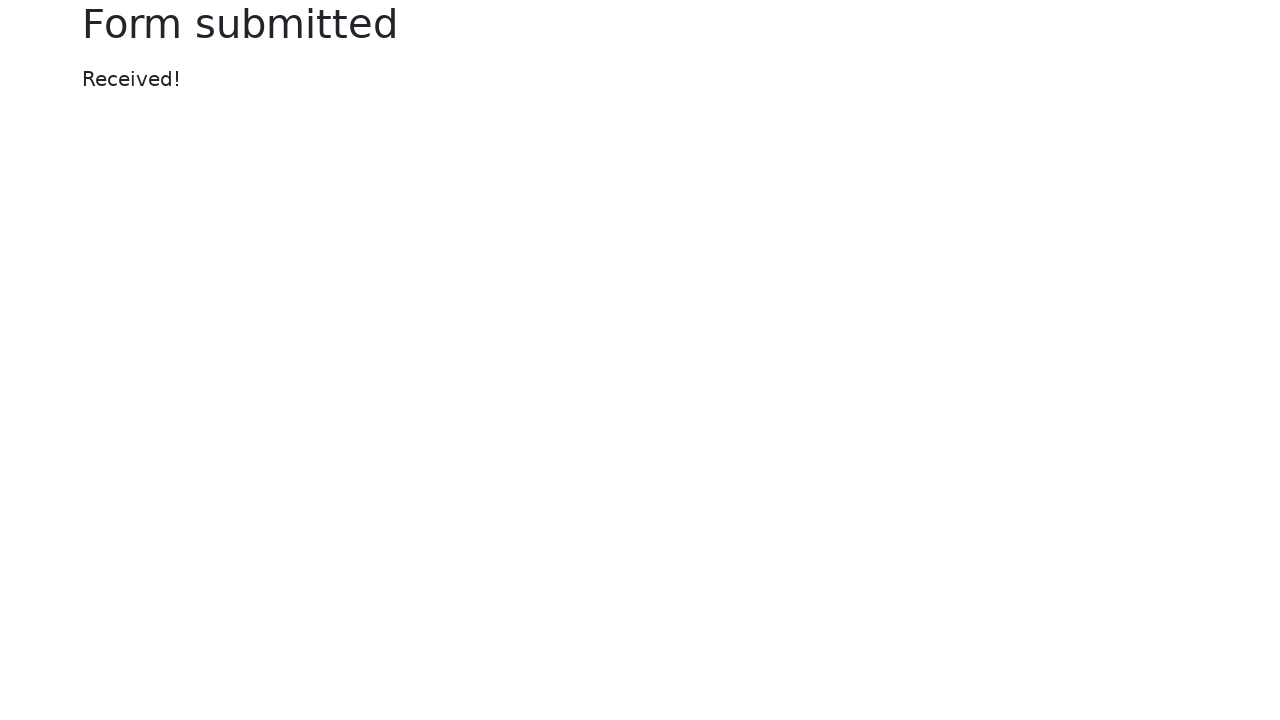

Success message element loaded
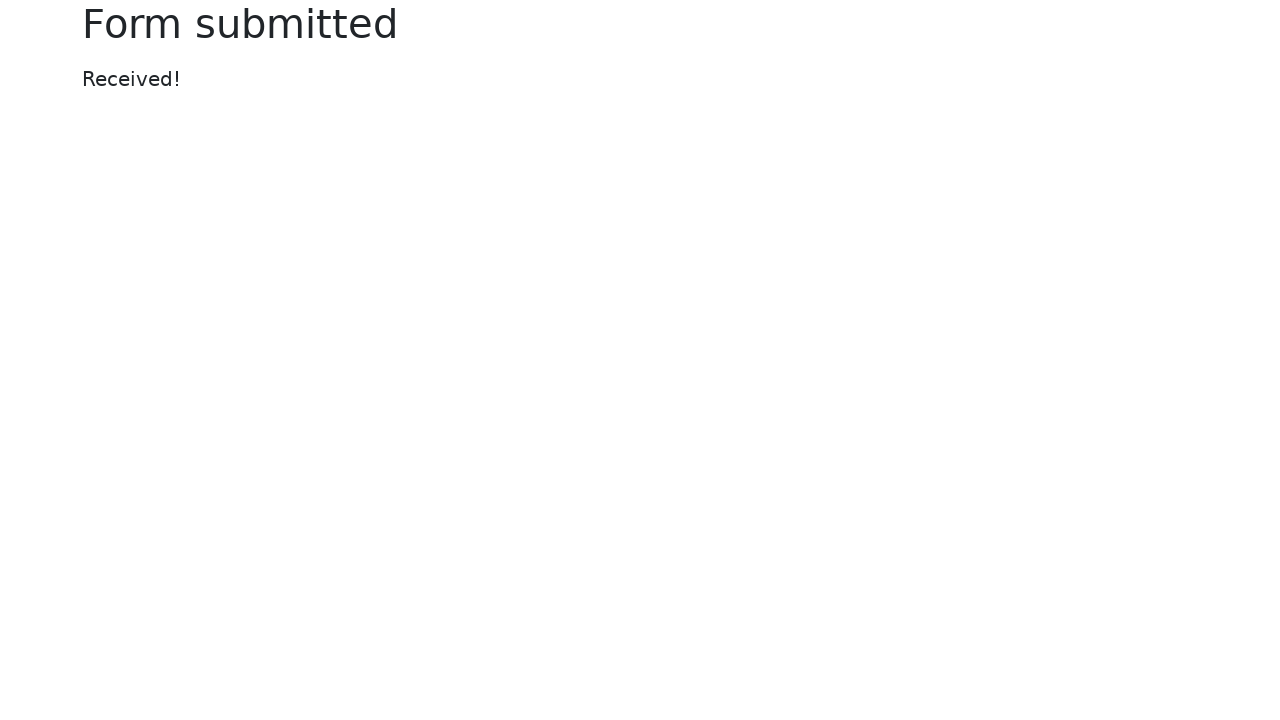

Verified success message displays 'Received!'
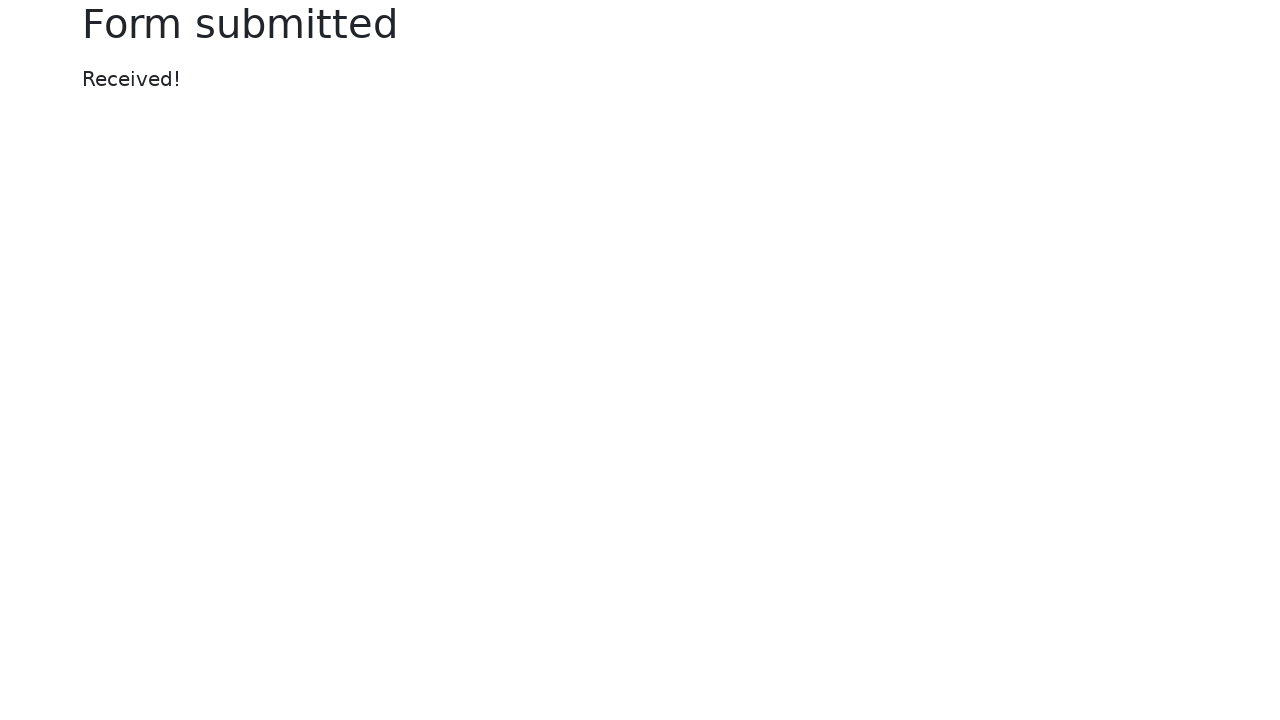

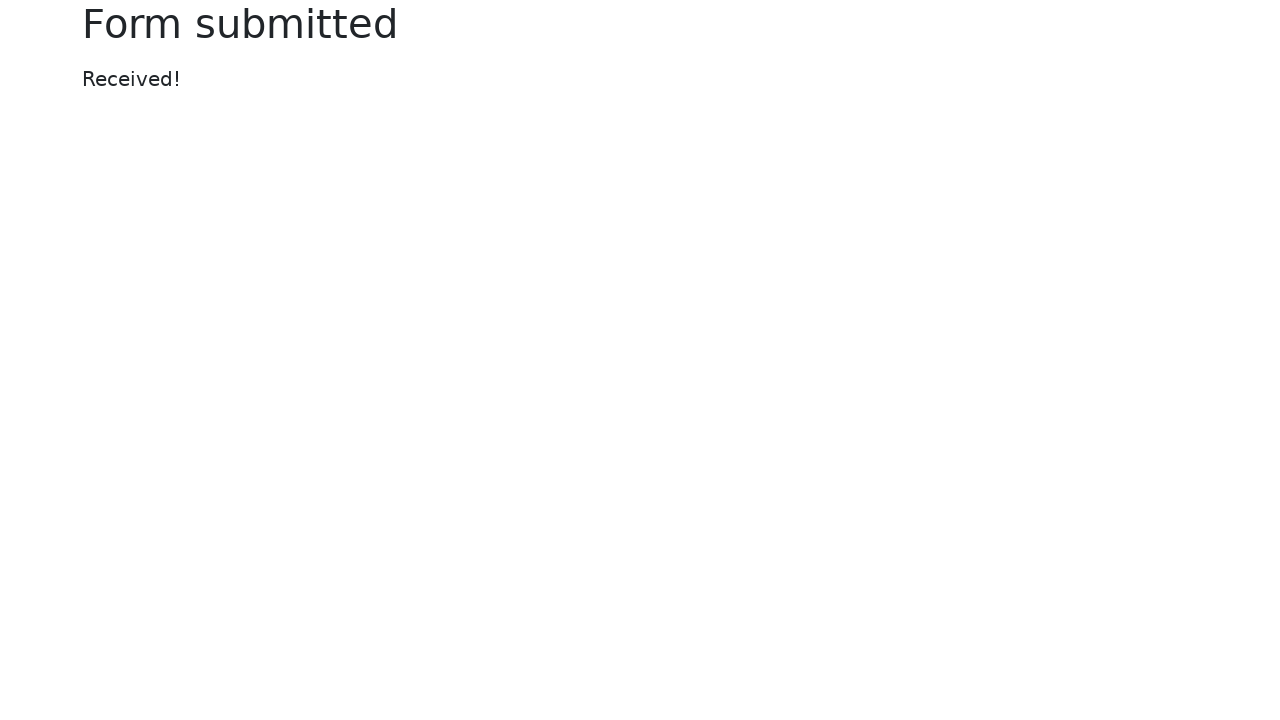